Tests form input interactions by scrolling to an input field, verifying its placeholder text, and entering text into it

Starting URL: https://www.lambdatest.com/selenium-playground/simple-form-demo

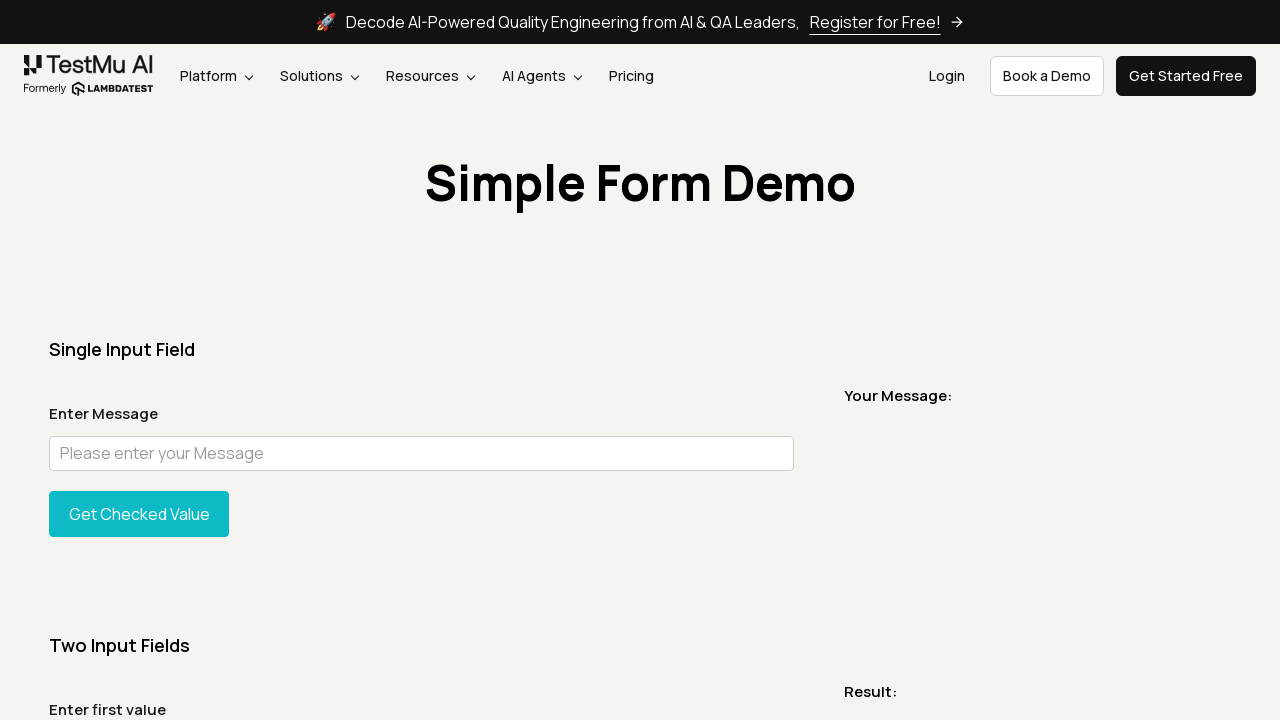

Located the message input field
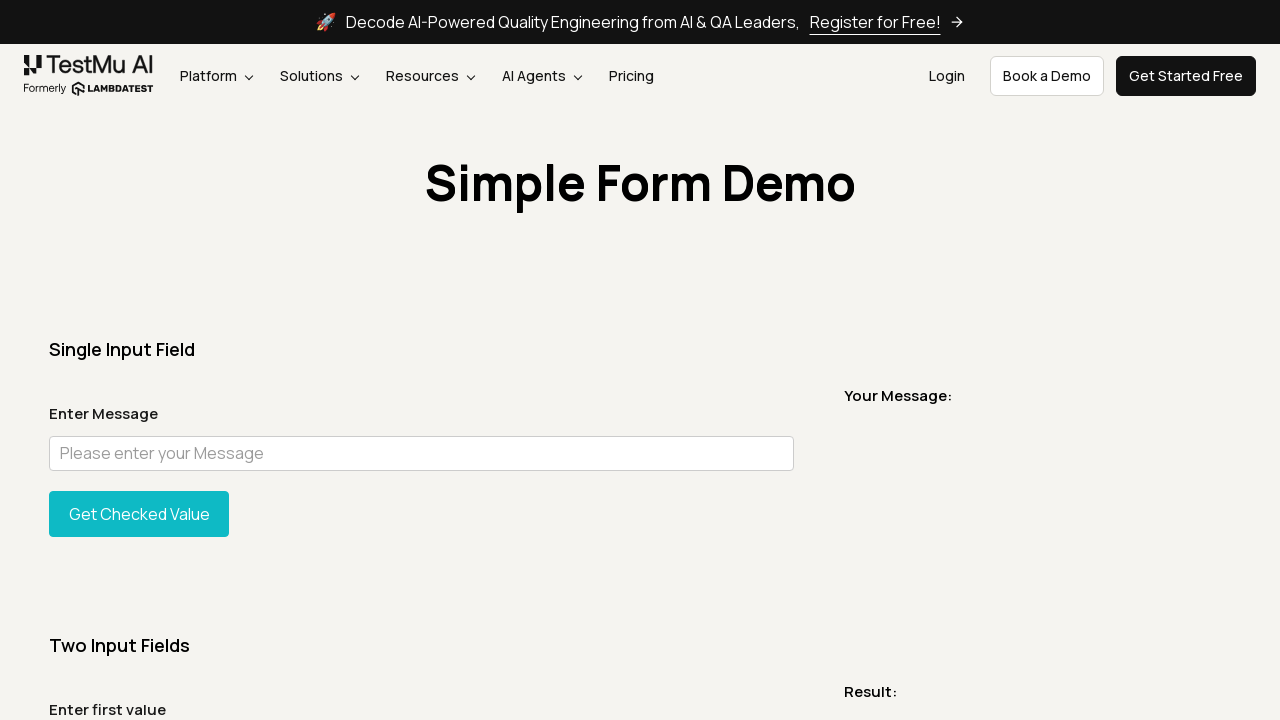

Scrolled to message input field
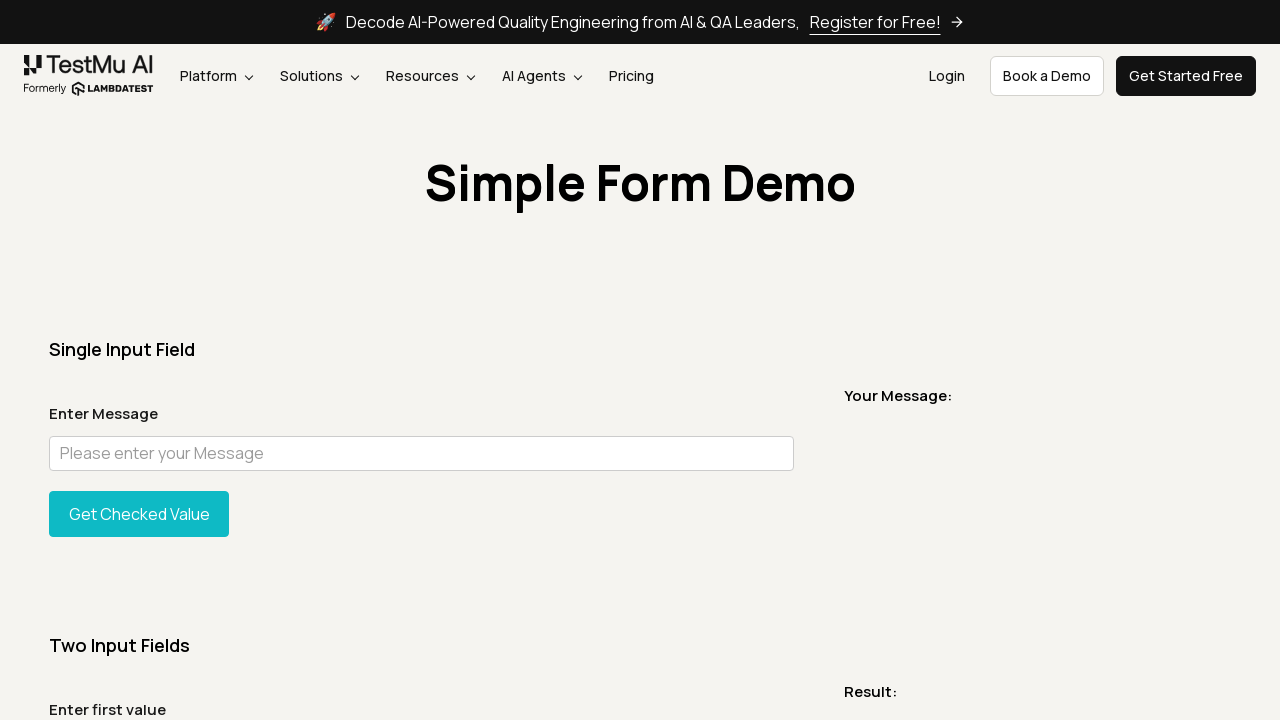

Entered 'Soham & Reyaansh' into the message input field on input#user-message
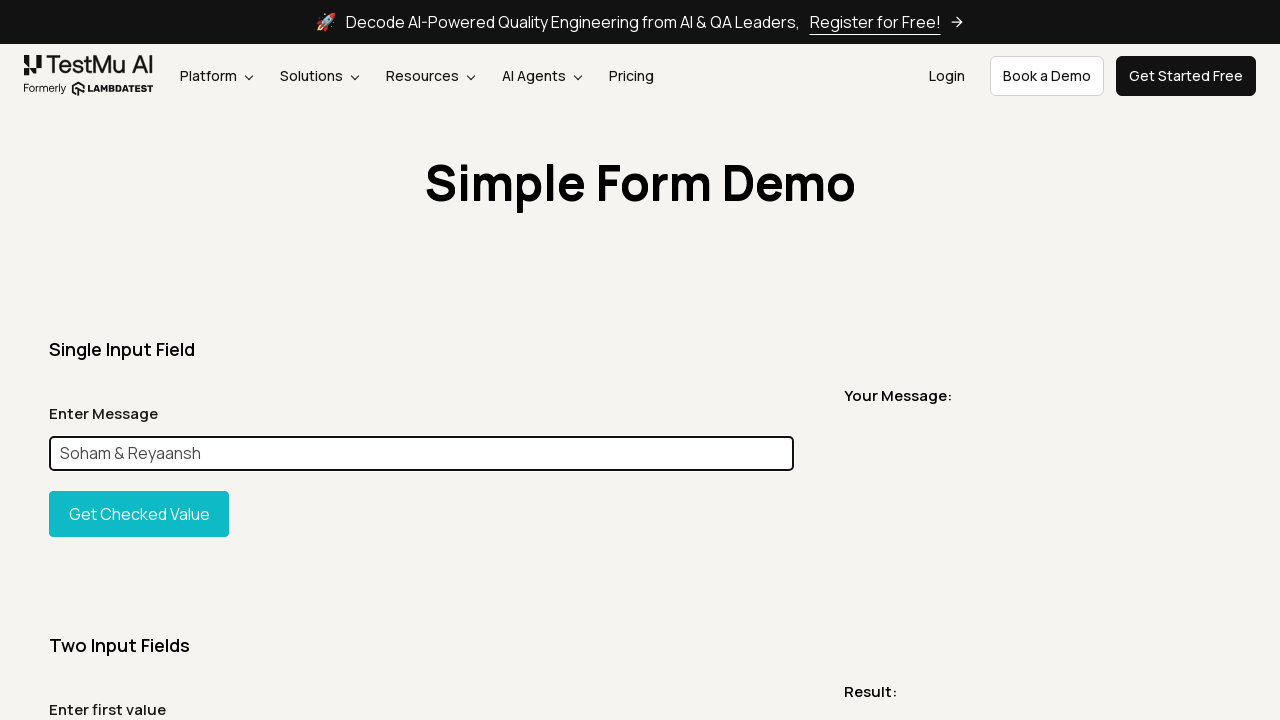

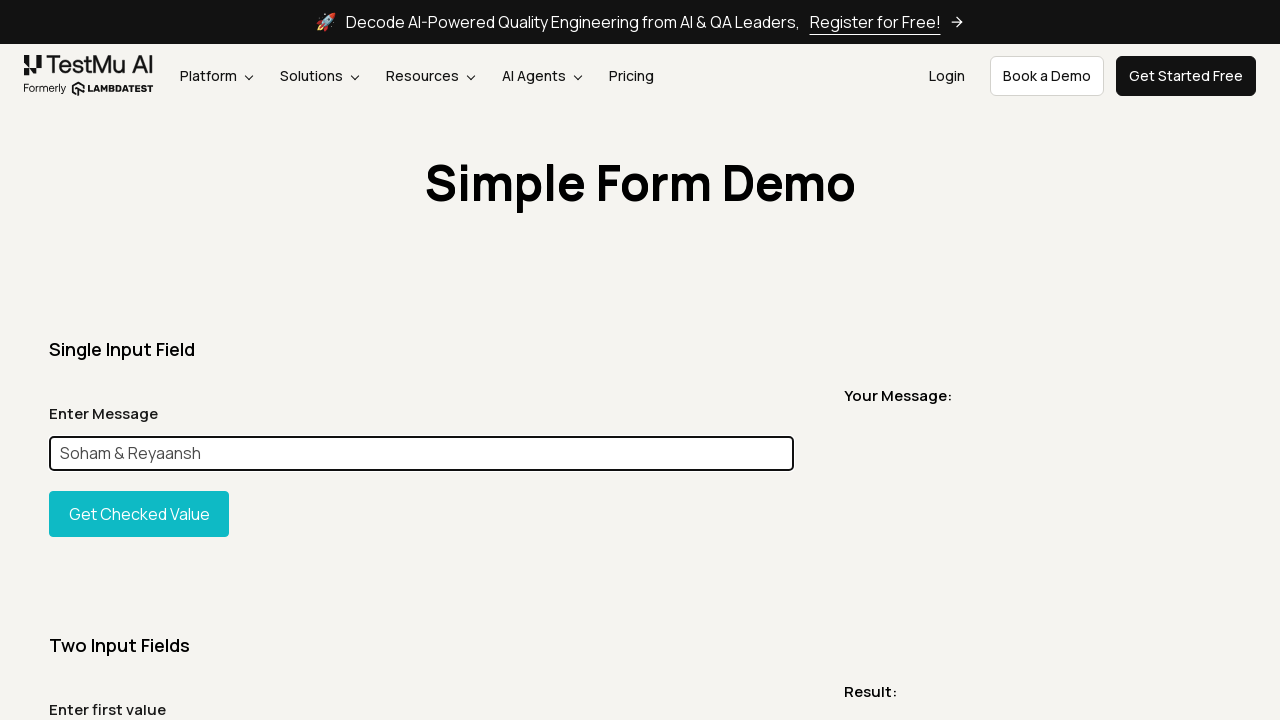